Tests the search input functionality on a financial website by locating the search field, entering a search term, and verifying the input value was correctly entered.

Starting URL: https://money.rediff.com/gainers

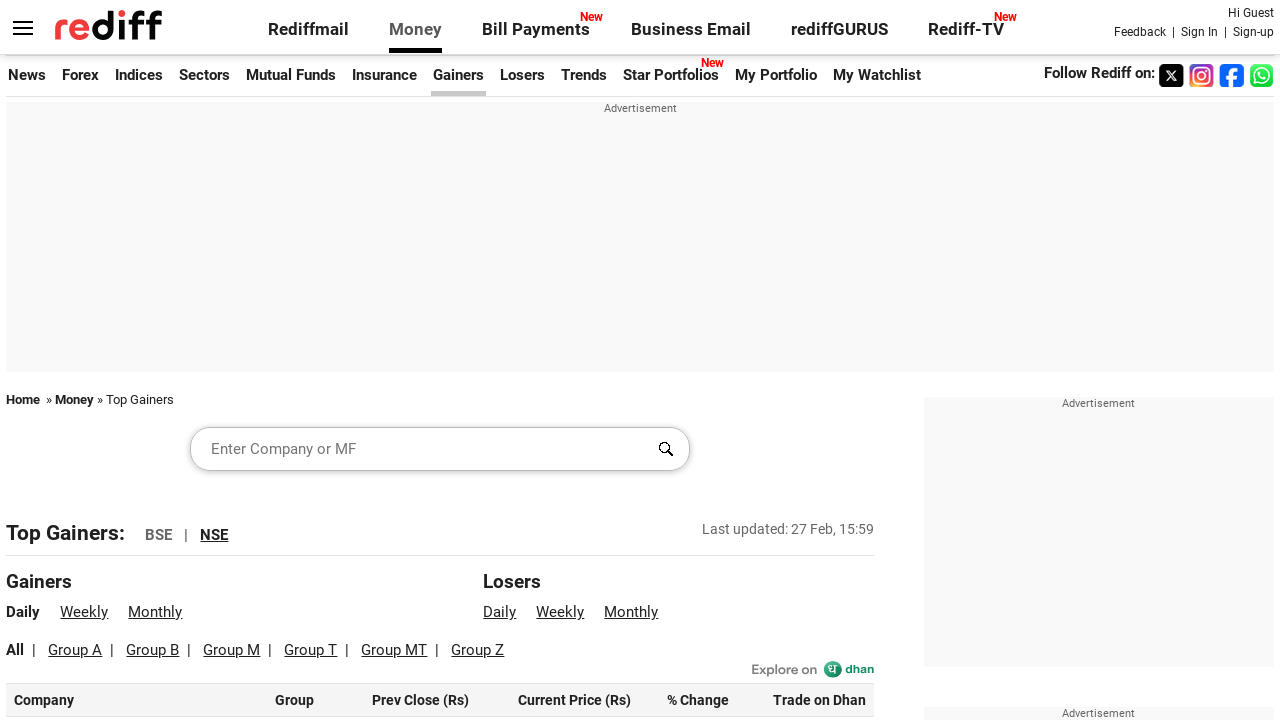

Waited for search input element to be available
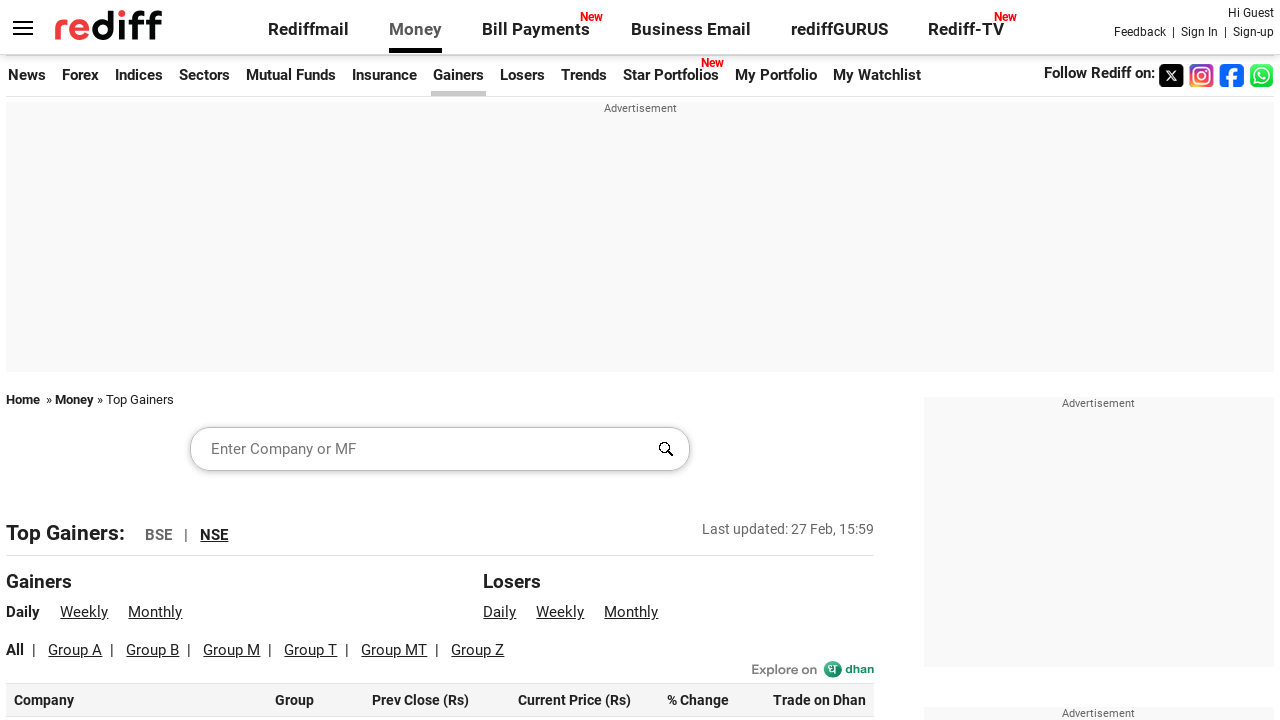

Filled search input with 'technology stocks' on #srchword
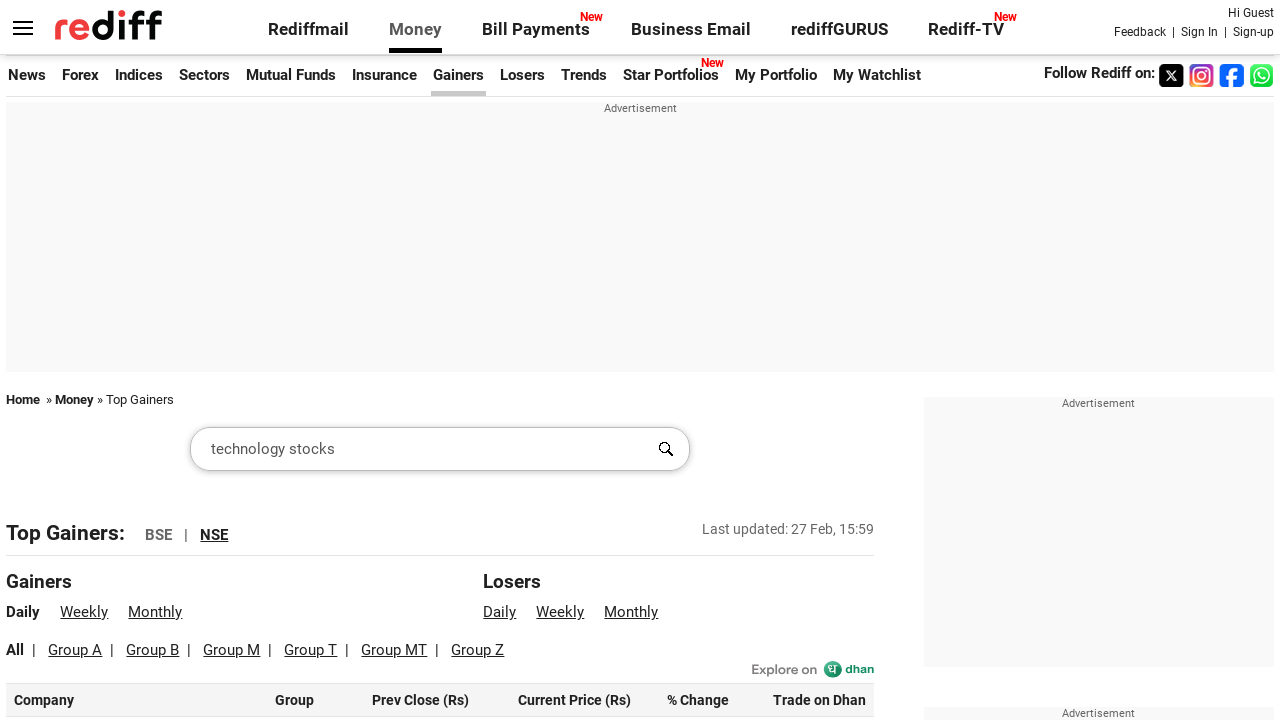

Retrieved input value from search field
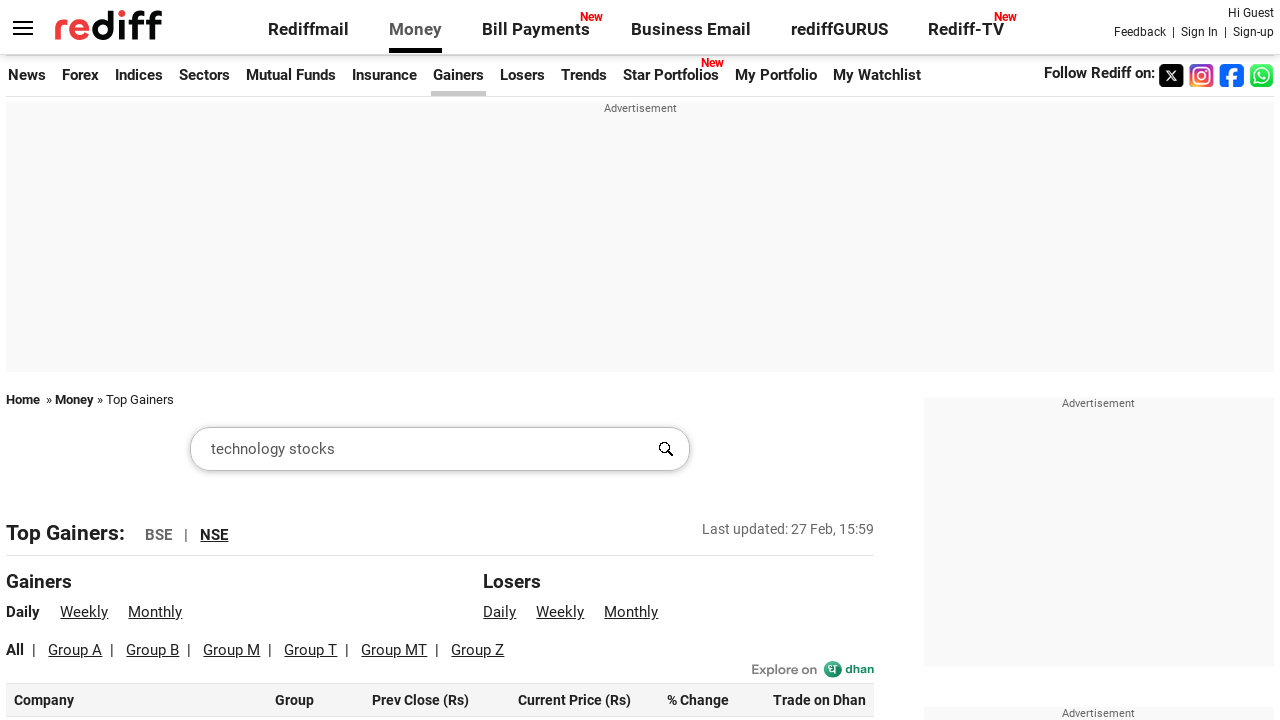

Verified search input value matches expected 'technology stocks'
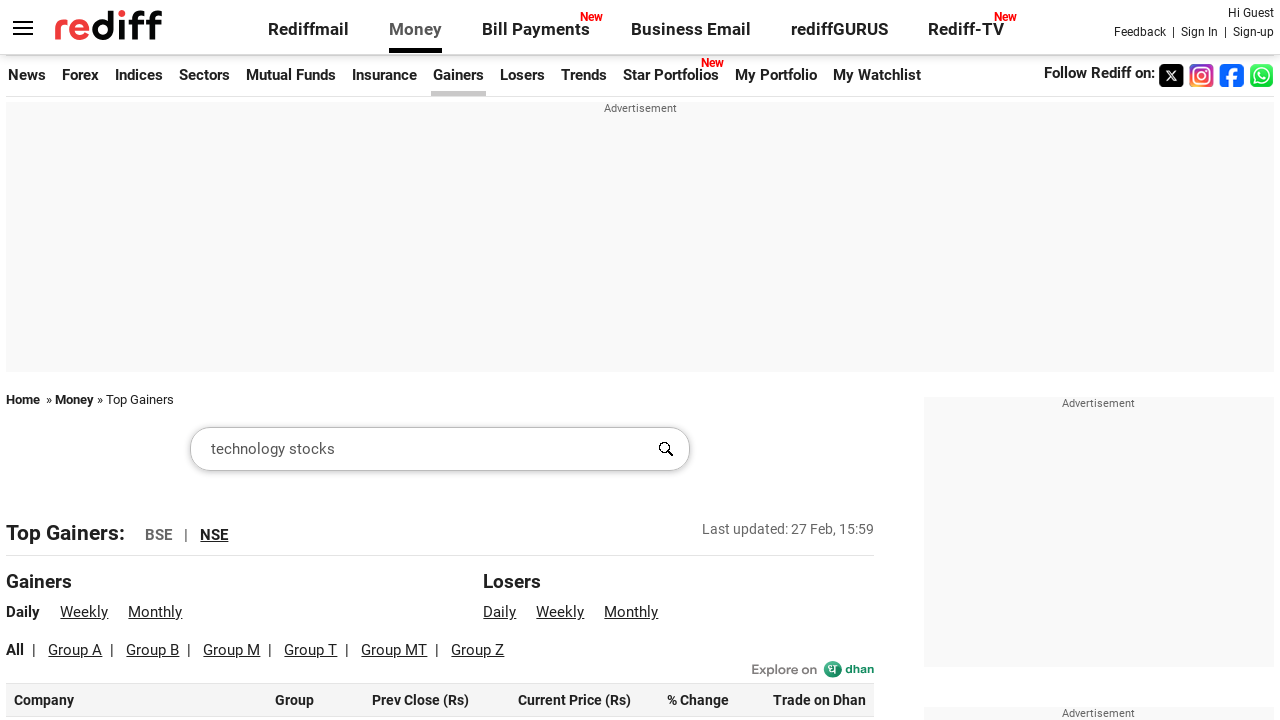

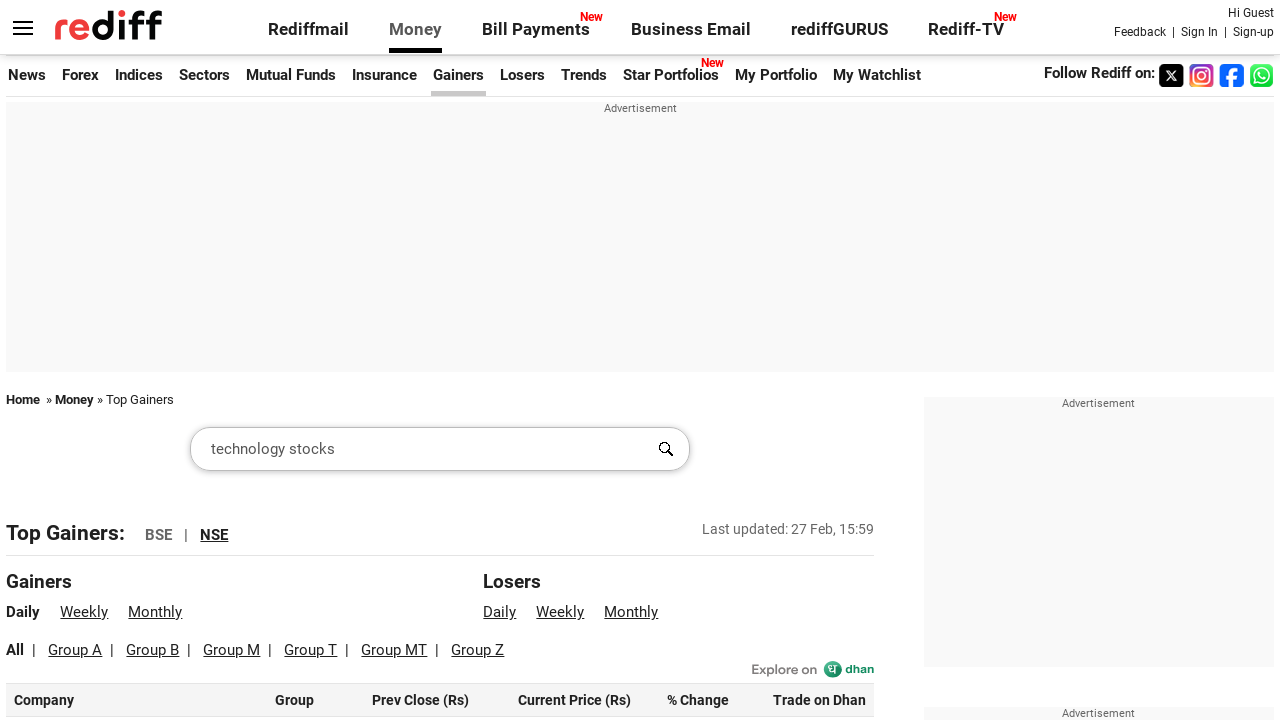